Tests employee management functionality by creating a new employee with first name, last name, and email, then finding that employee in a table, editing their last name, and submitting the update.

Starting URL: https://prtapp.herokuapp.com/showNewEmployeeForm

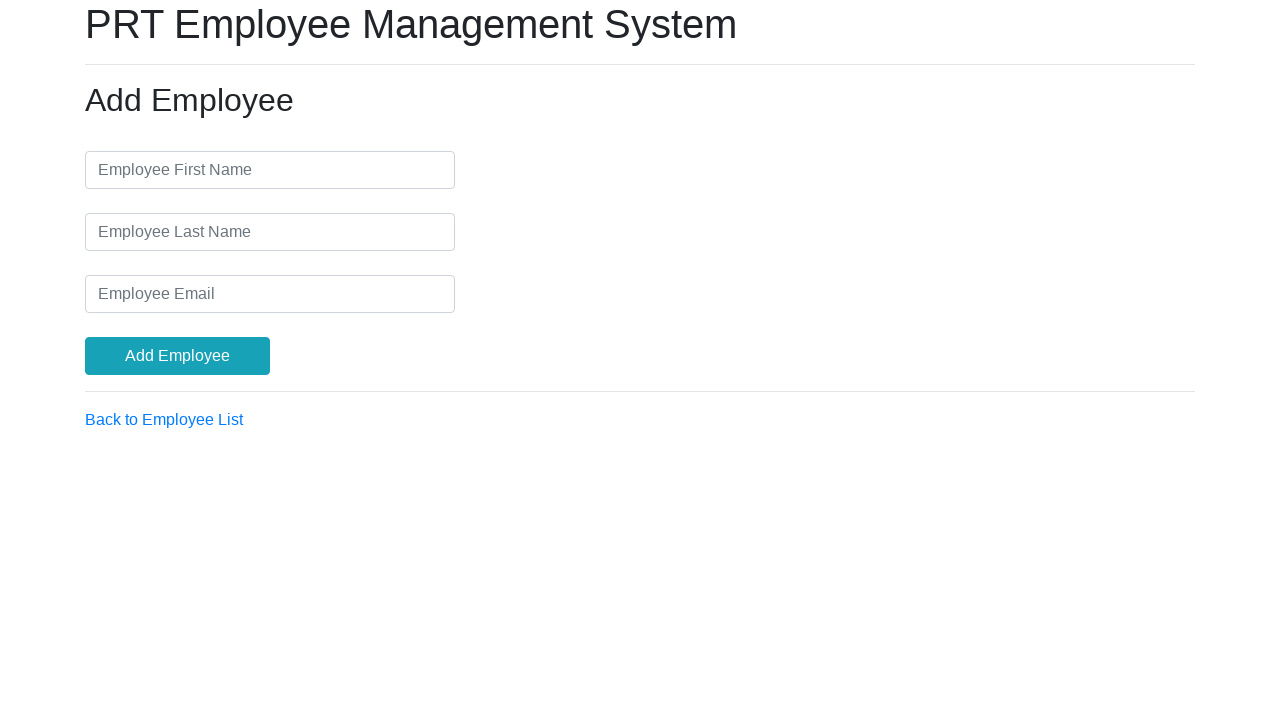

Filled first name field with 'Zavid' on #firstName
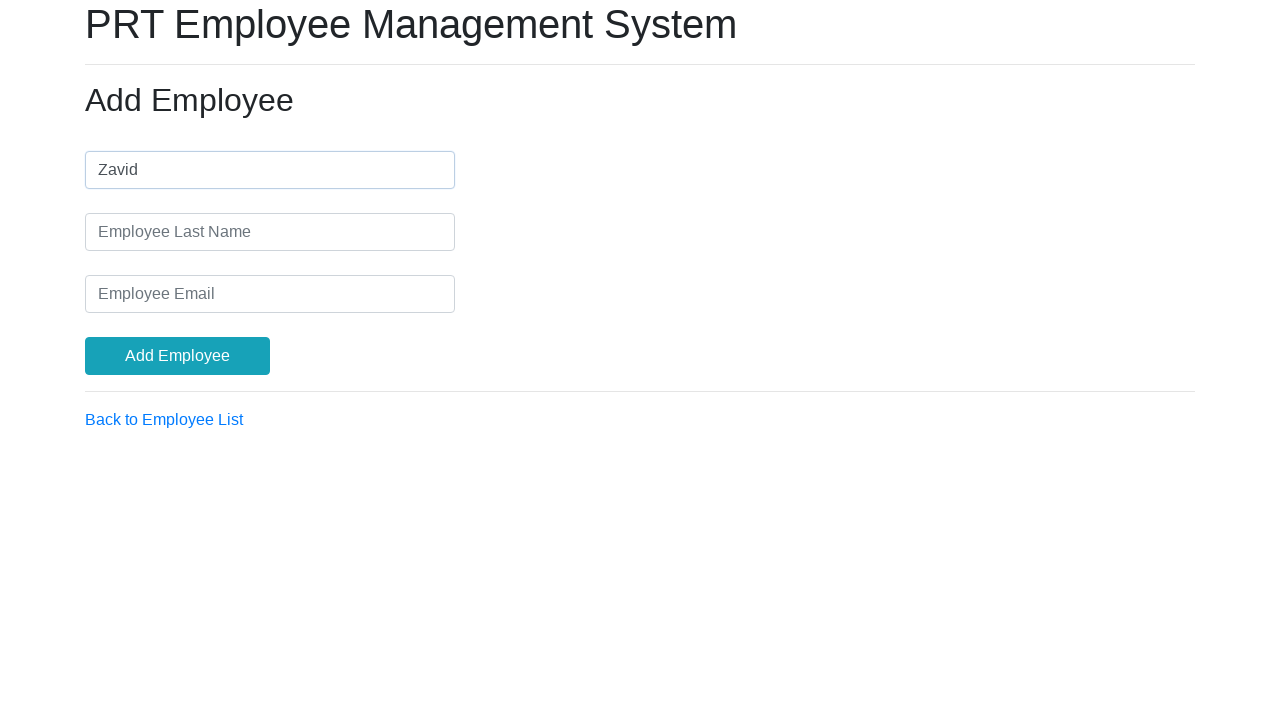

Filled last name field with 'Shmith' on #lastName
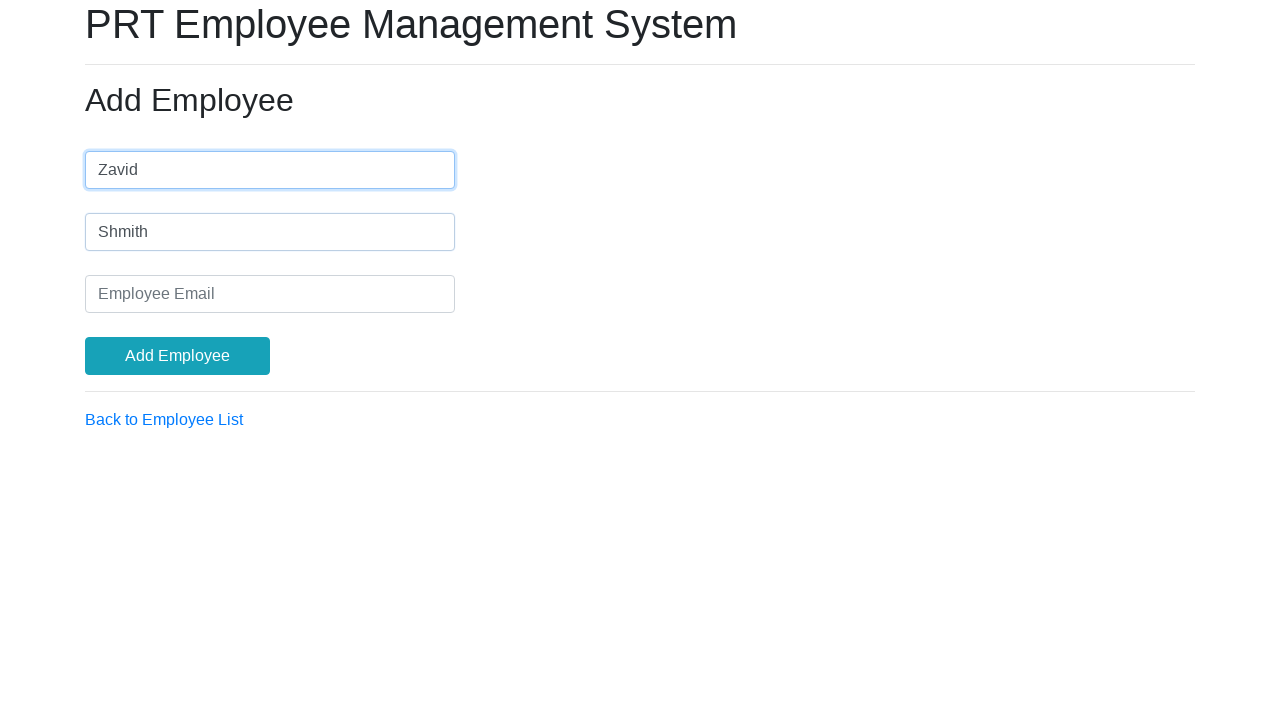

Filled email field with 'ZS.@Zmail.com' on #email
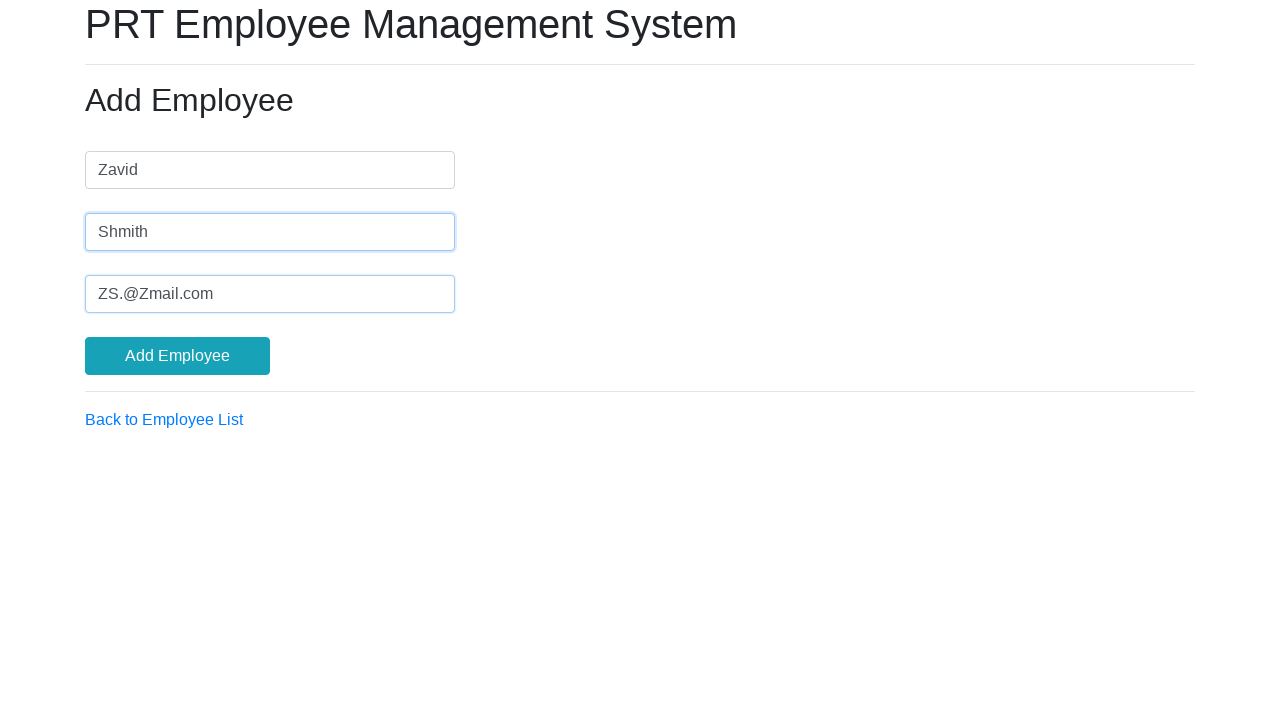

Clicked submit button to create new employee at (178, 356) on [type='submit']
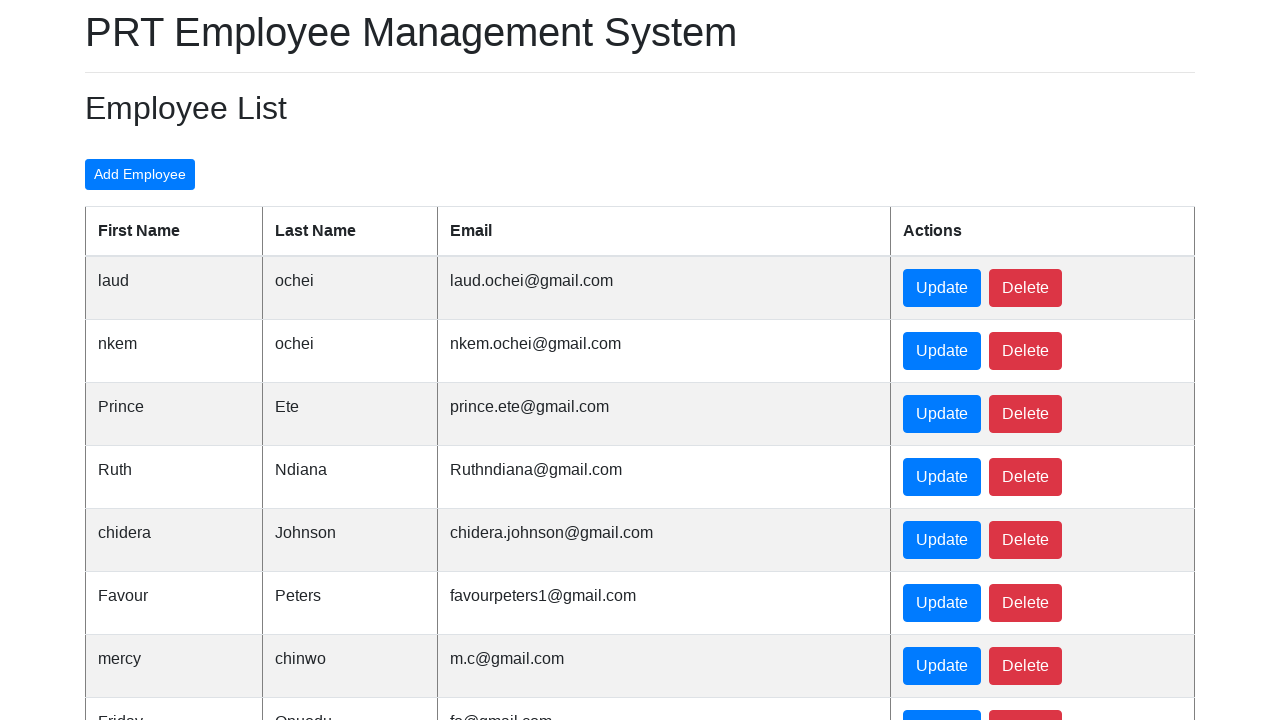

Employee table loaded successfully
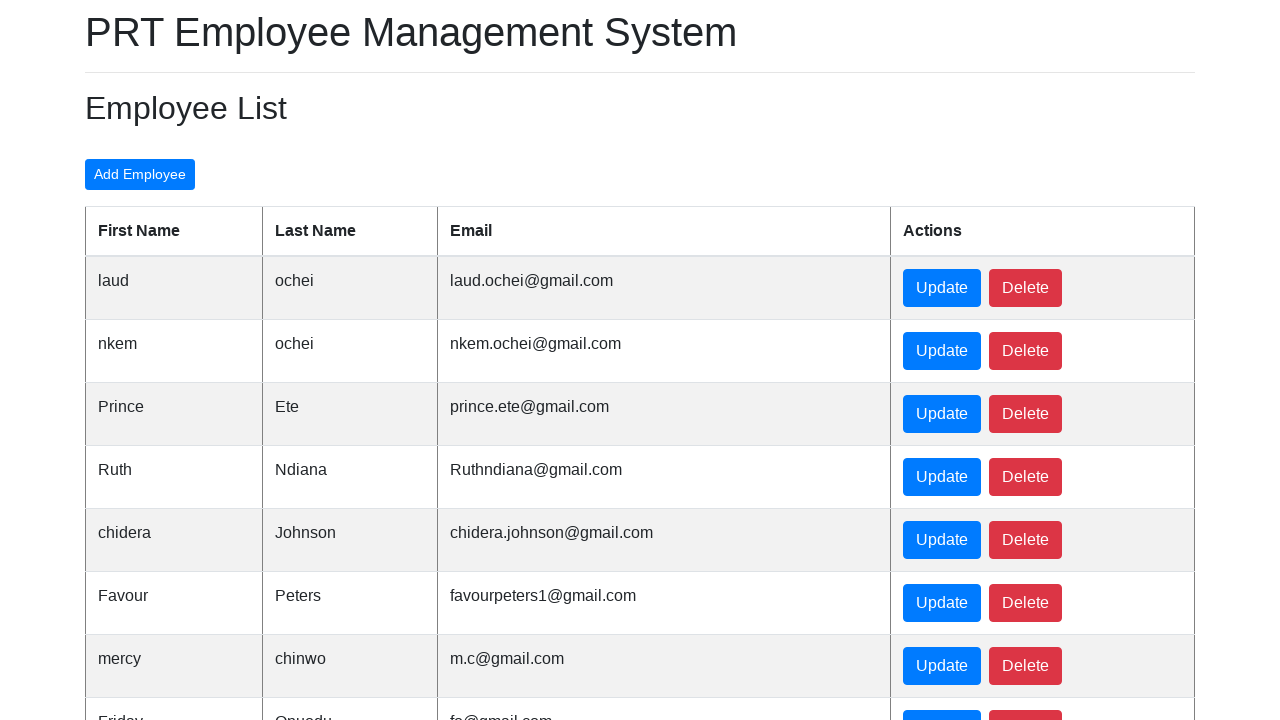

Located employee row with email 'ZS.@Zmail.com' at index 10
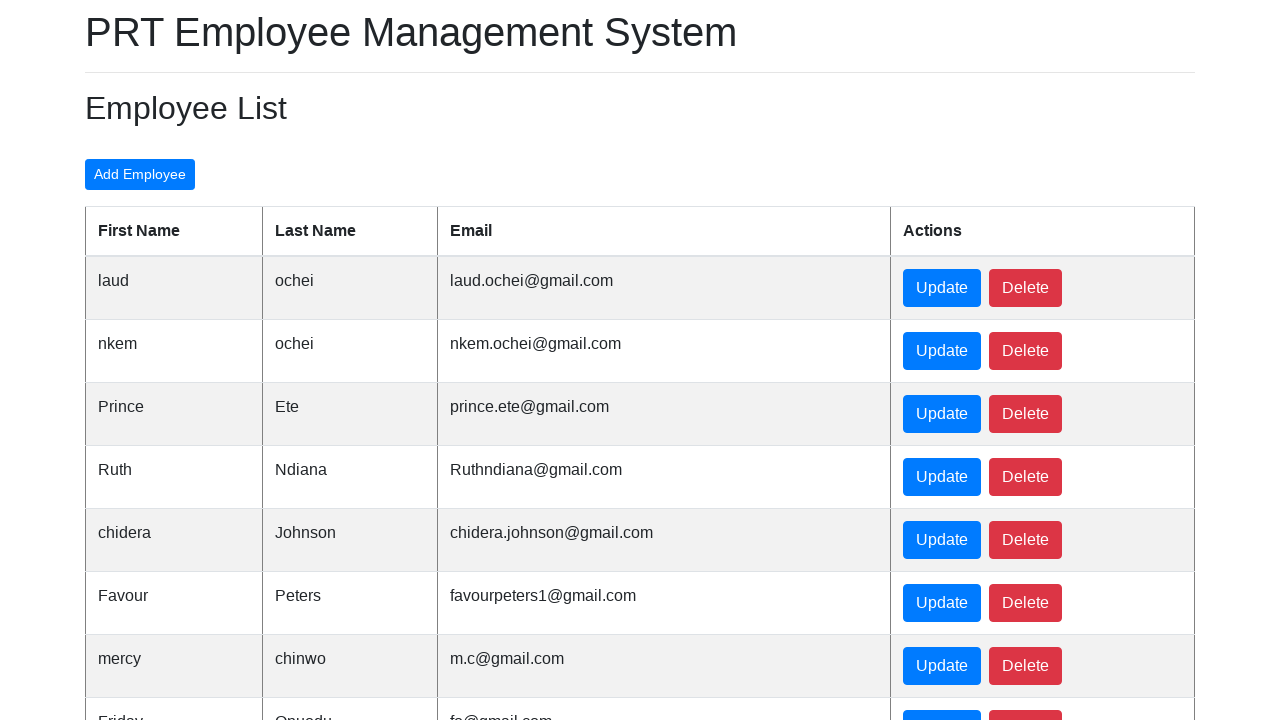

Clicked edit link for the employee at (942, 609) on //table/tbody/tr[10]/td[4]/a[1]
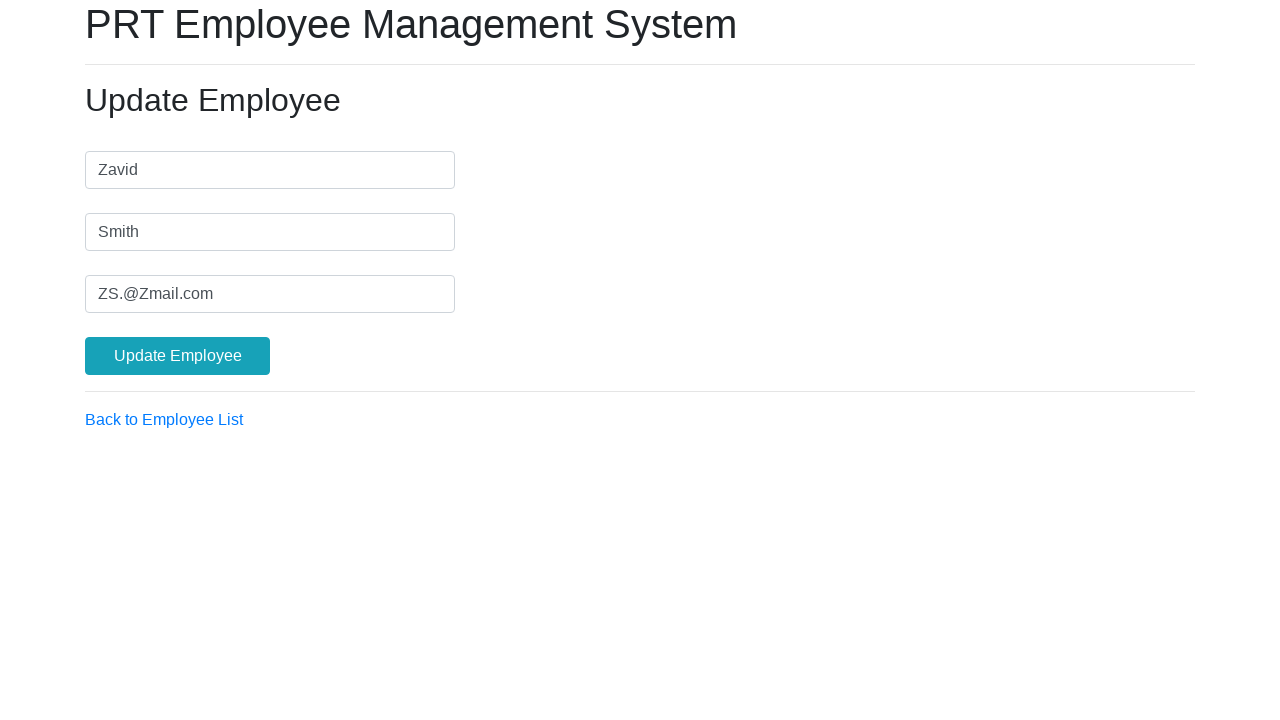

Cleared last name field on #lastName
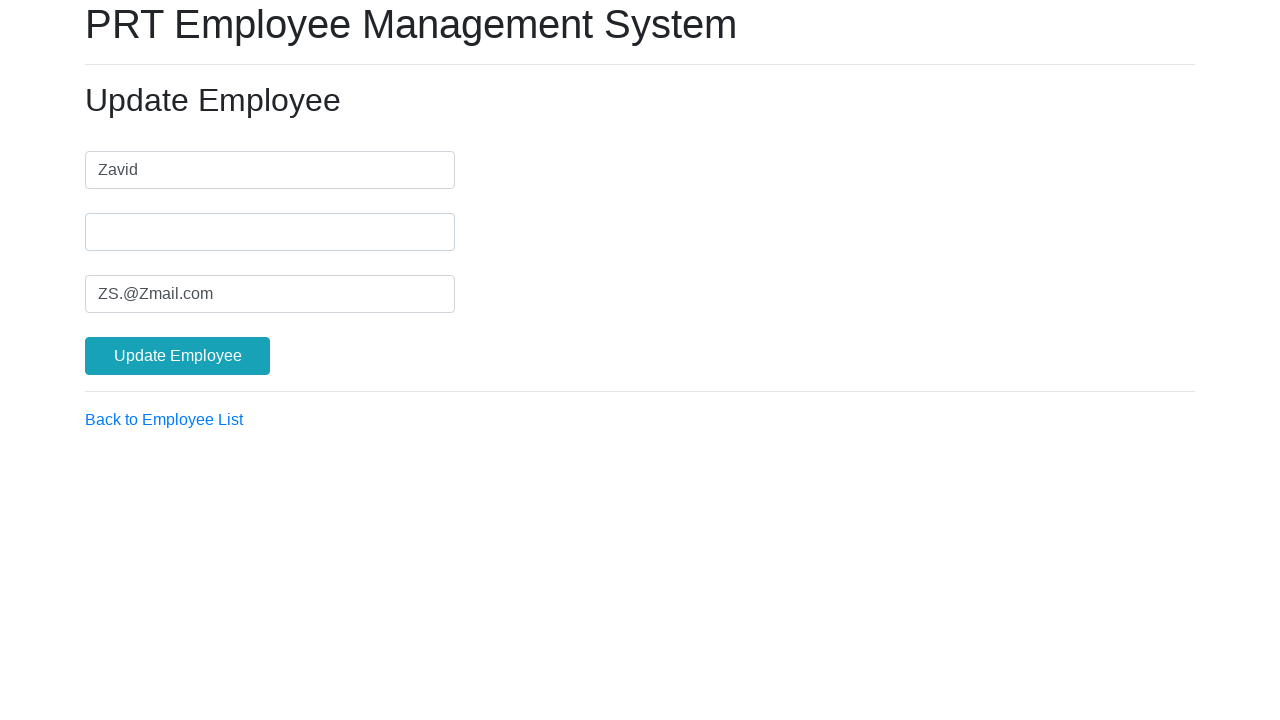

Filled last name field with 'Smith' on #lastName
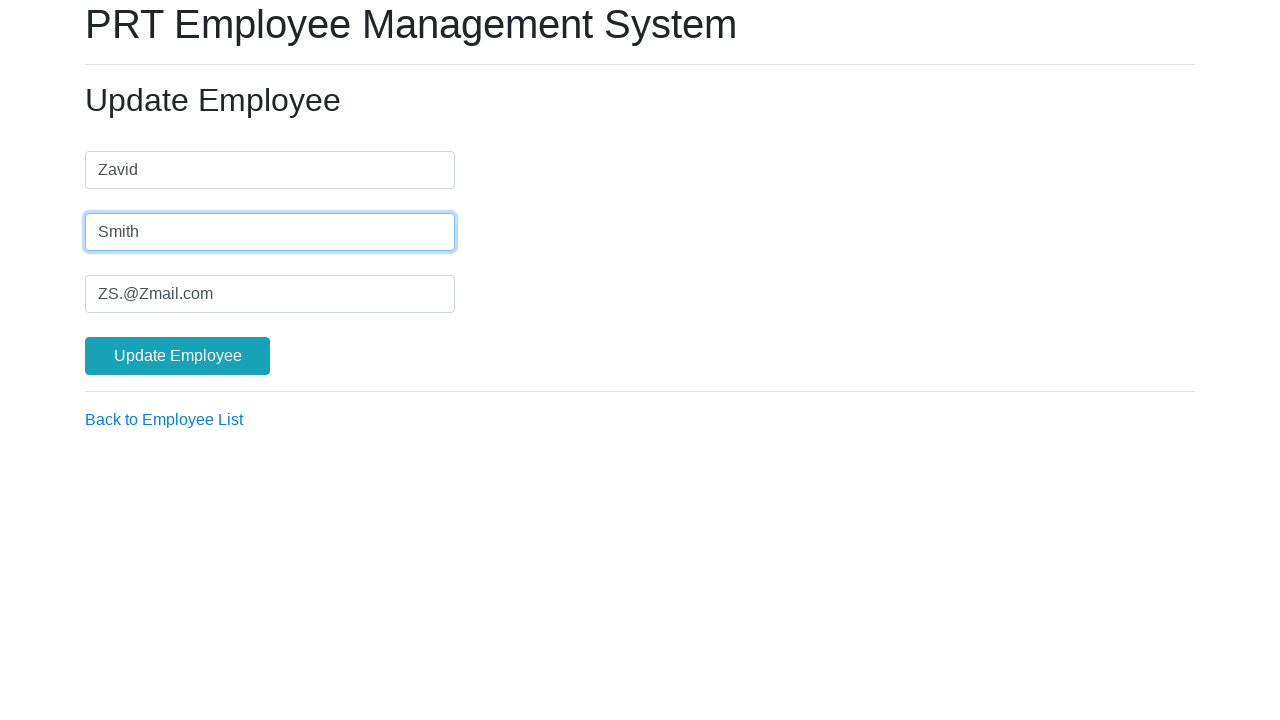

Clicked submit button to update employee last name at (178, 356) on [type='submit']
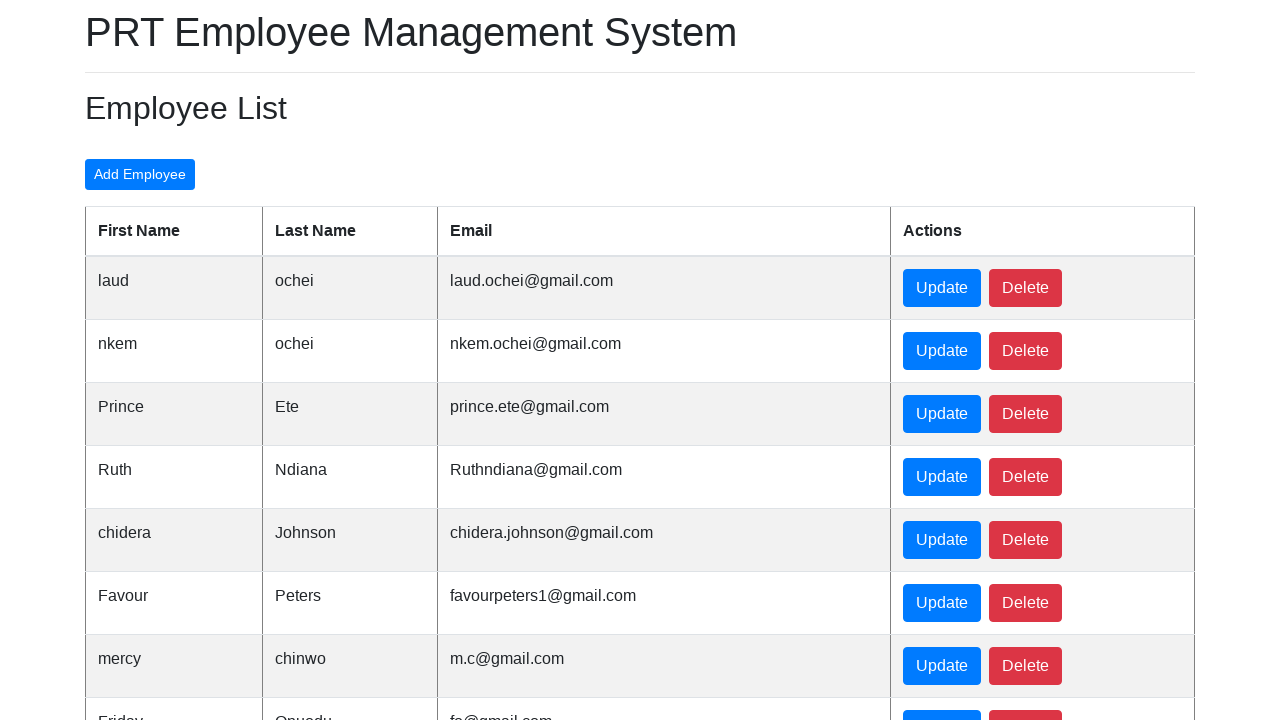

Navigated to https://livethreatmap.radware.com/
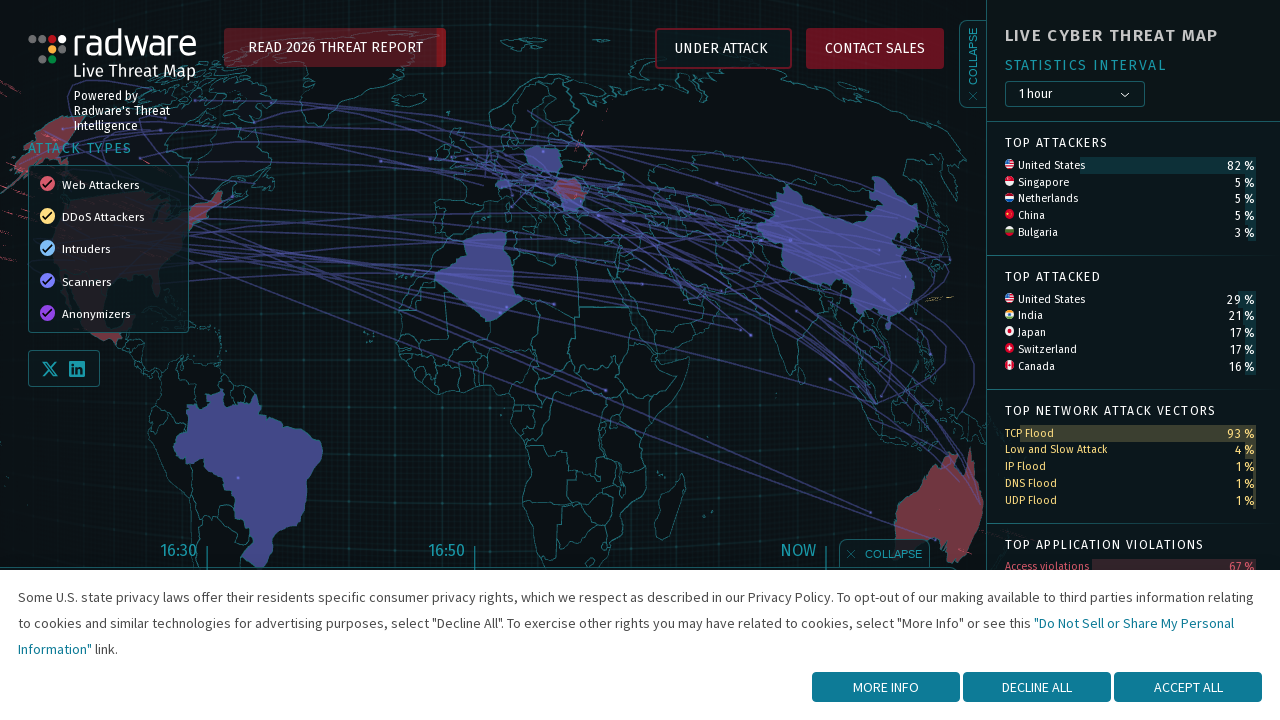

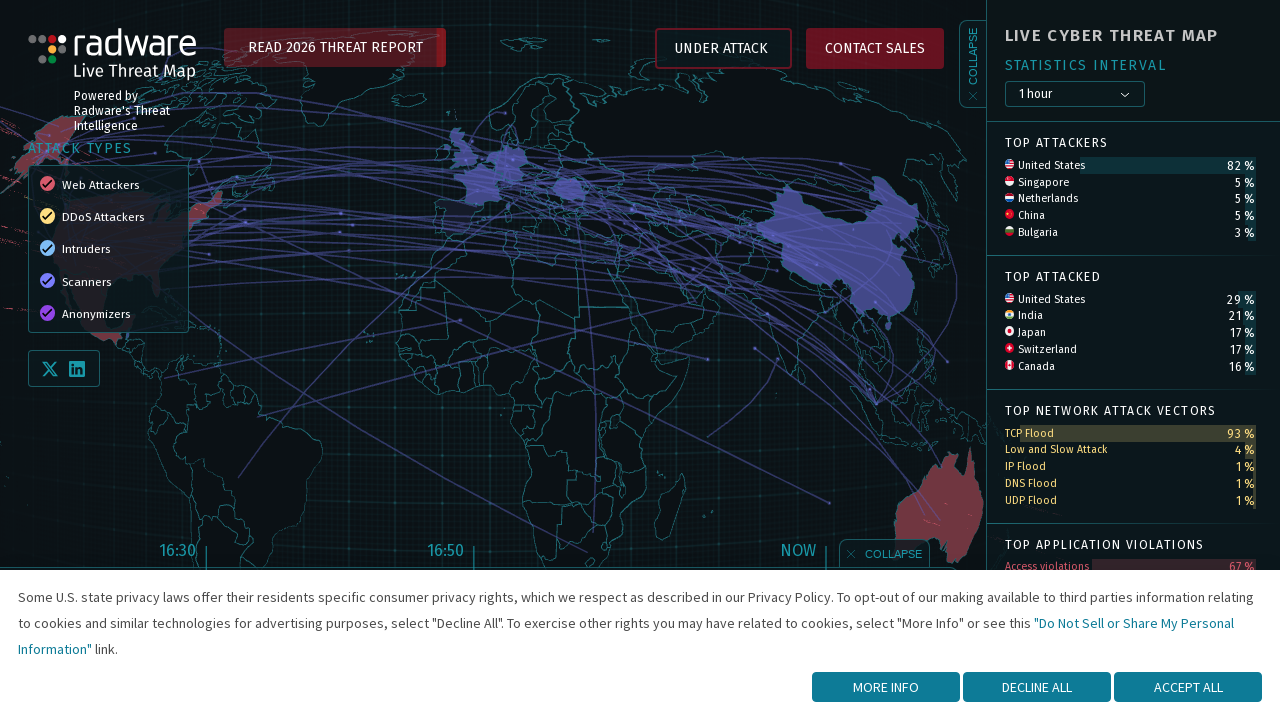